Tests drag and drop functionality by dragging a sortable list item and dropping it onto another item to swap their positions

Starting URL: http://demoqa.com/sortable

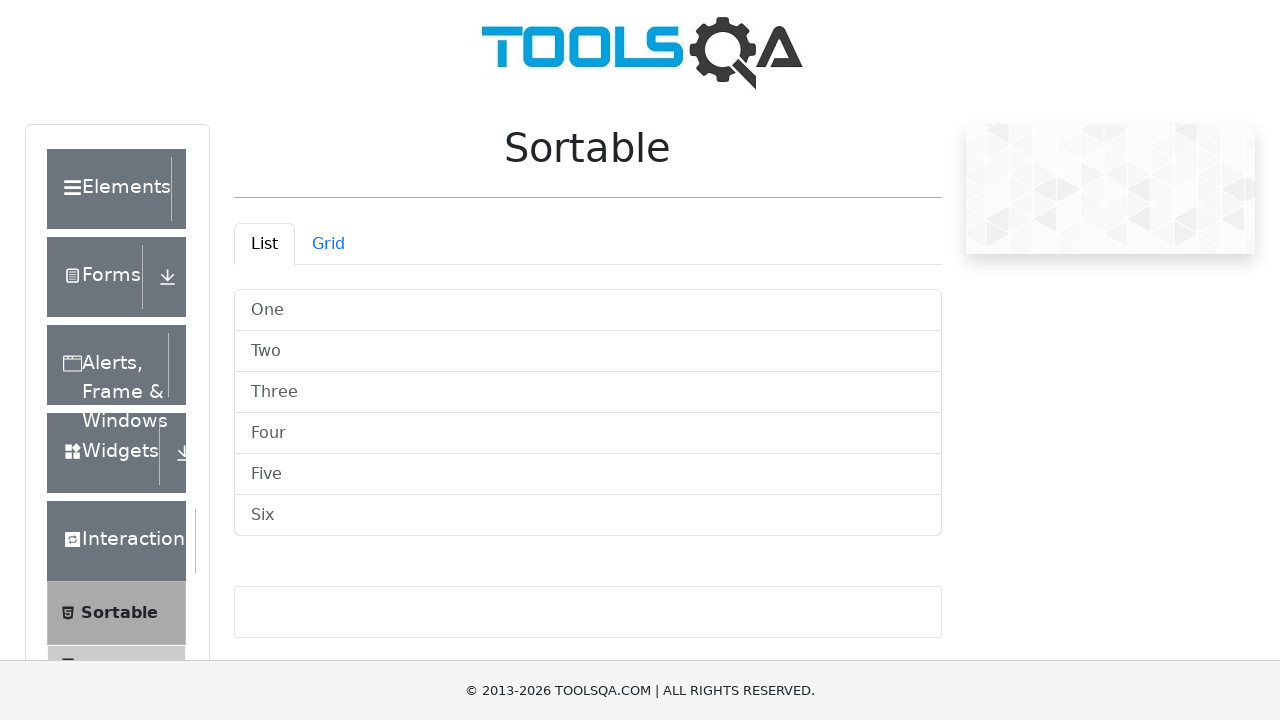

Waited for sortable list to load
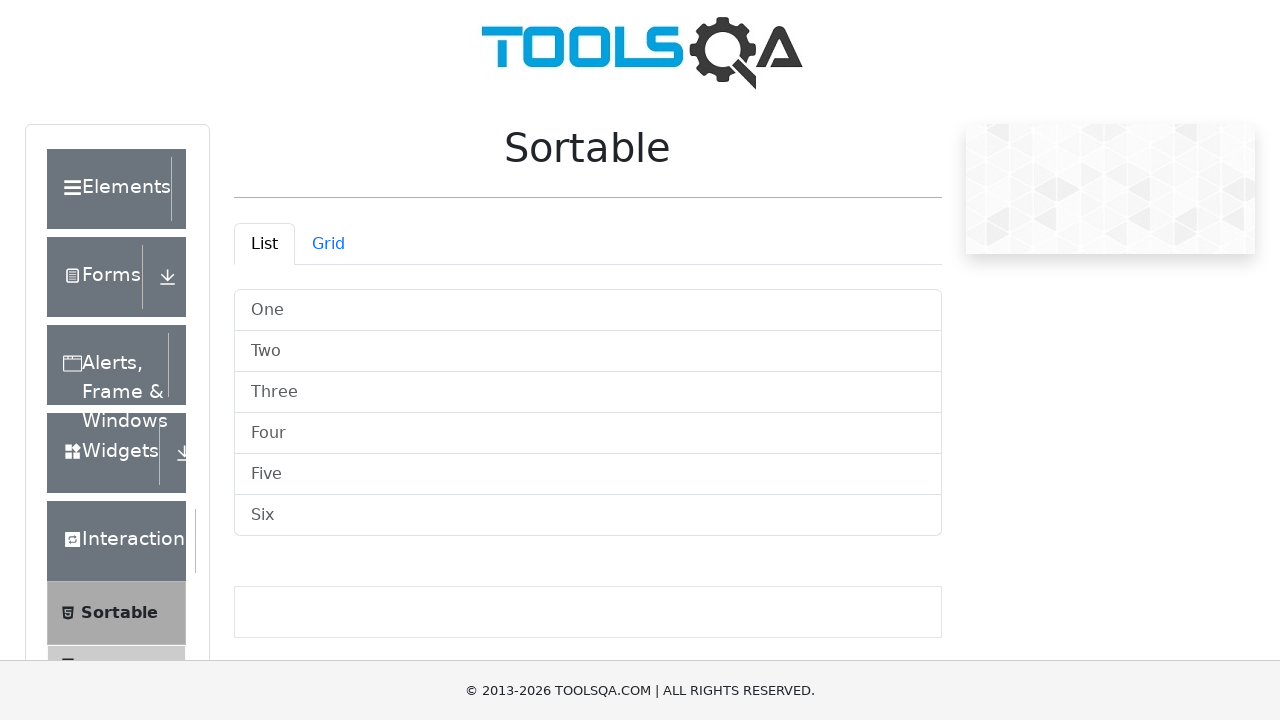

Located fifth item (Five) in sortable list
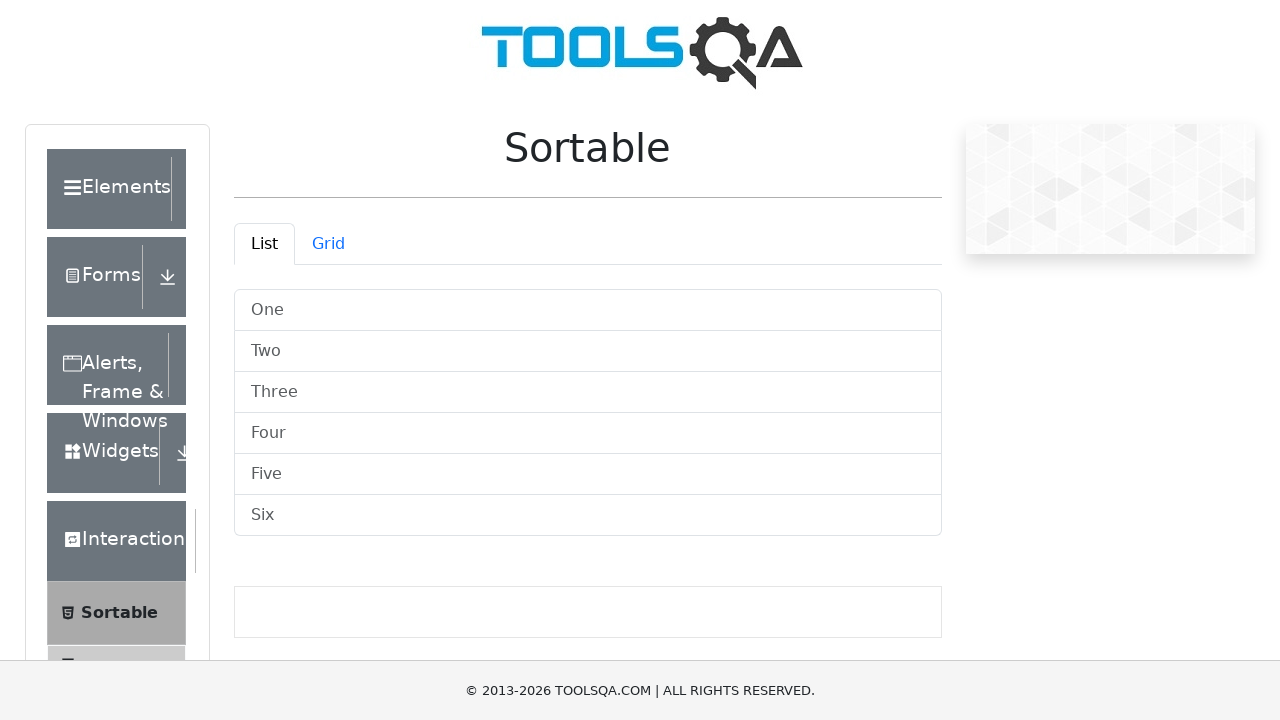

Scrolled to source item if needed
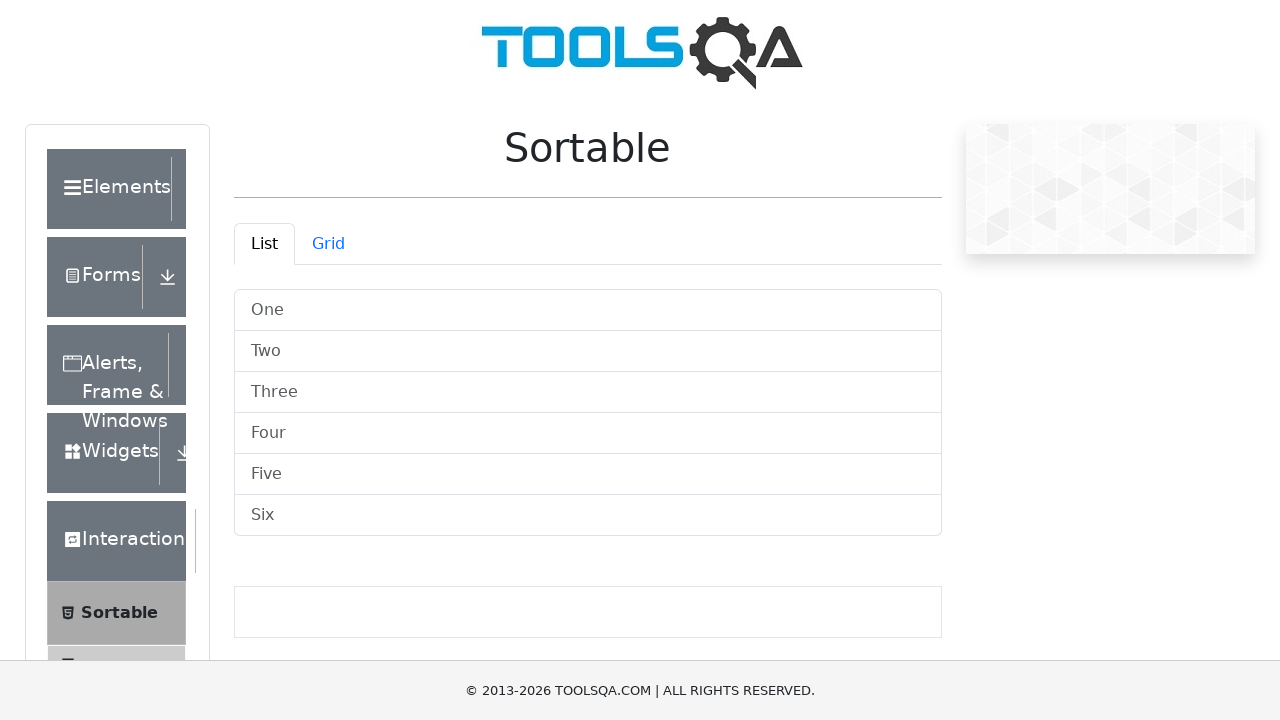

Located sixth item (Six) in sortable list
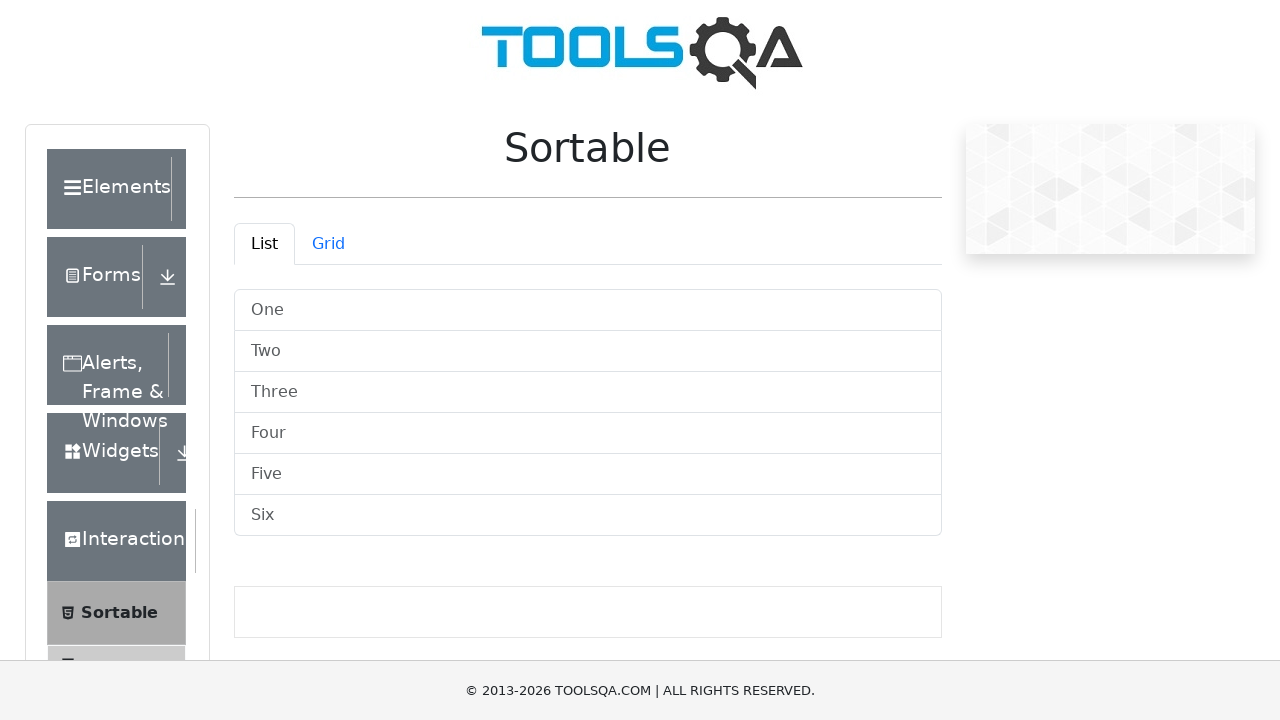

Dragged fifth item (Five) to sixth item (Six) position at (588, 516)
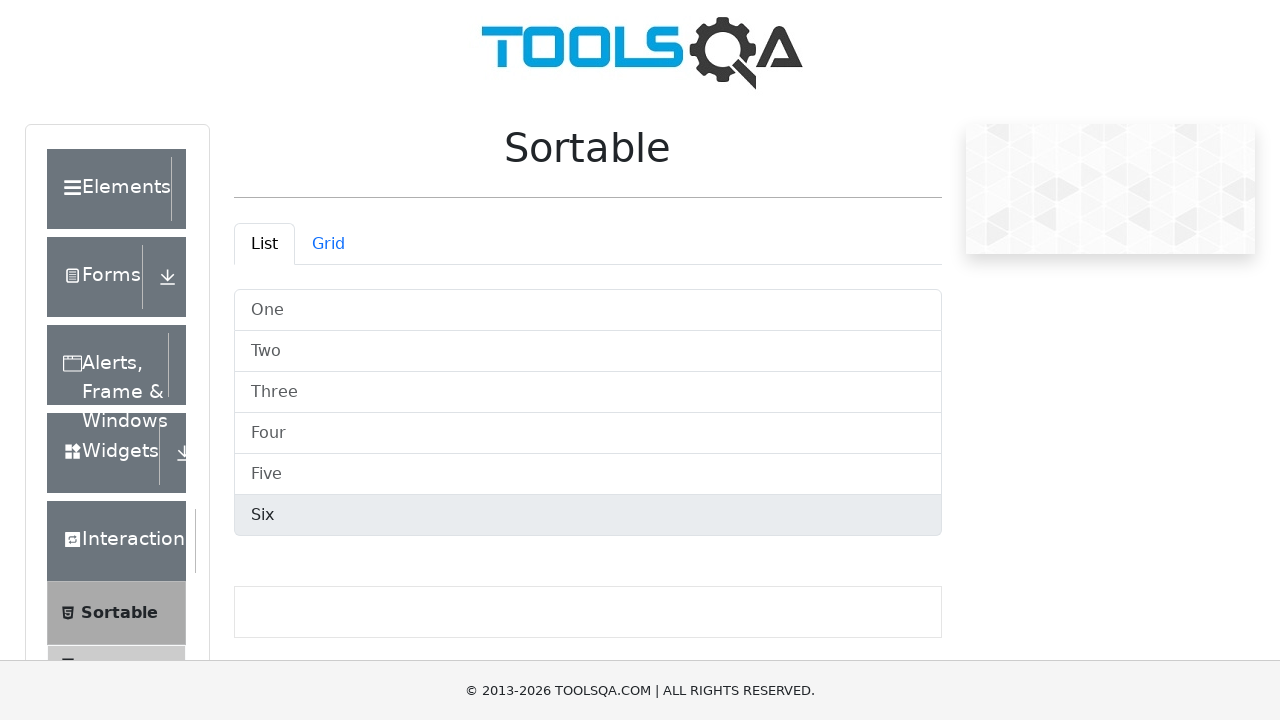

Waited 500ms for drag and drop operation to complete
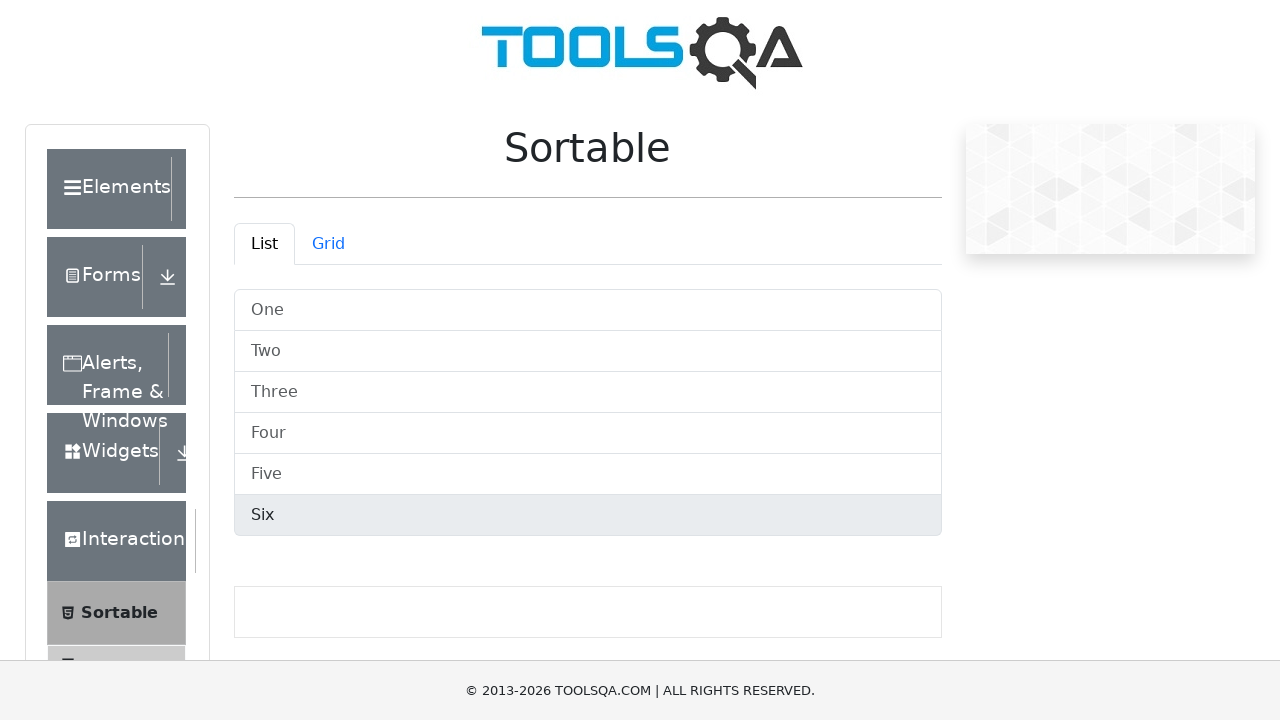

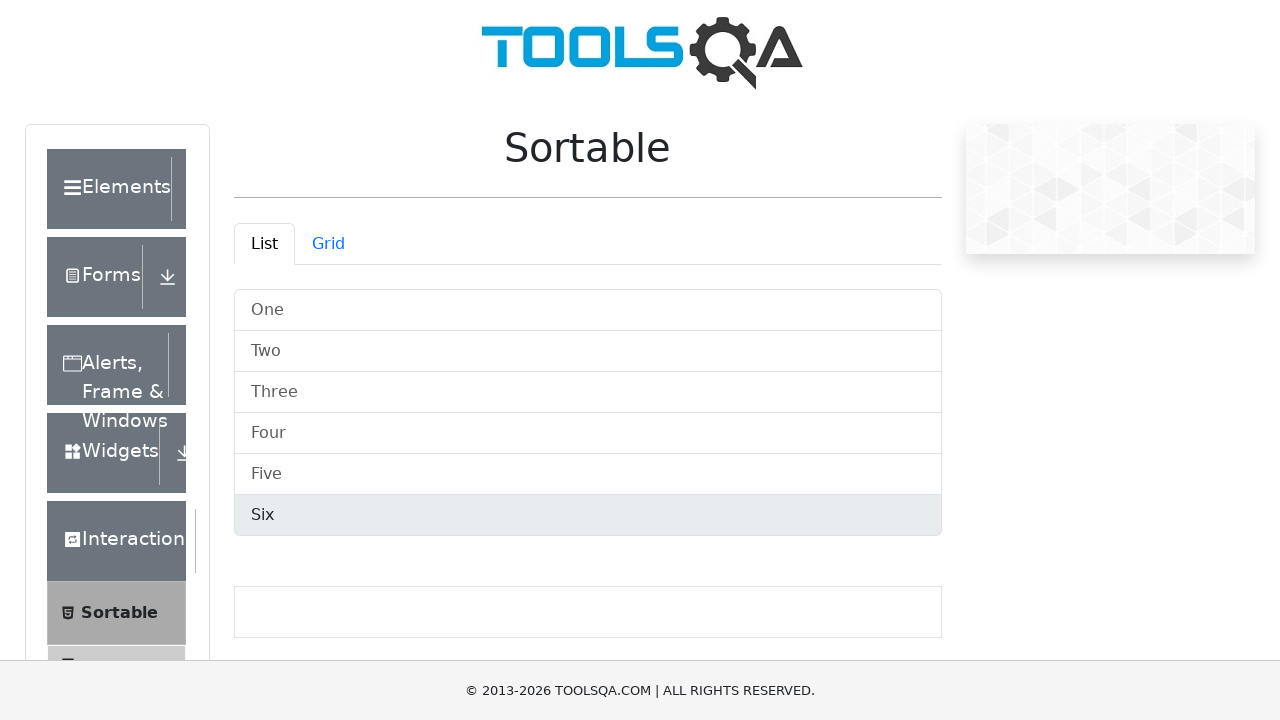